Tests search functionality by entering a search query for "Mark Twain" and clicking the search button

Starting URL: https://www.sharelane.com/cgi-bin/main.py

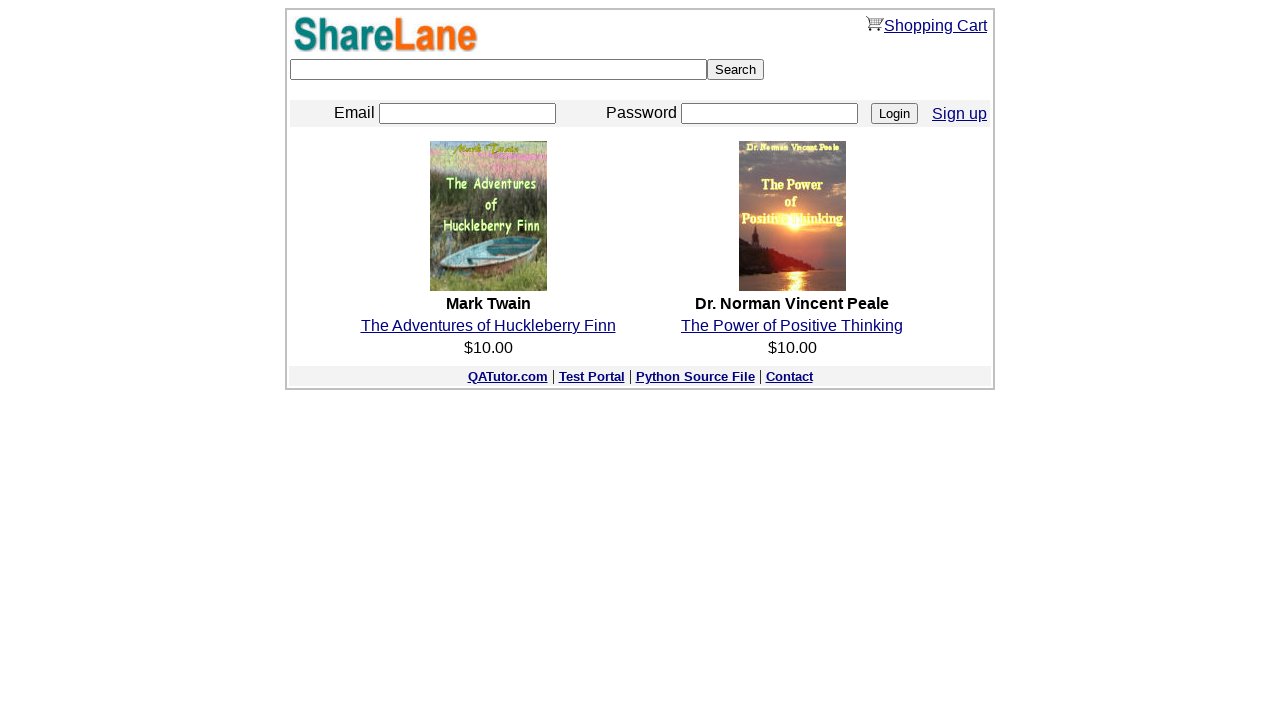

Filled search field with 'Mark Twain' on input[name='keyword']
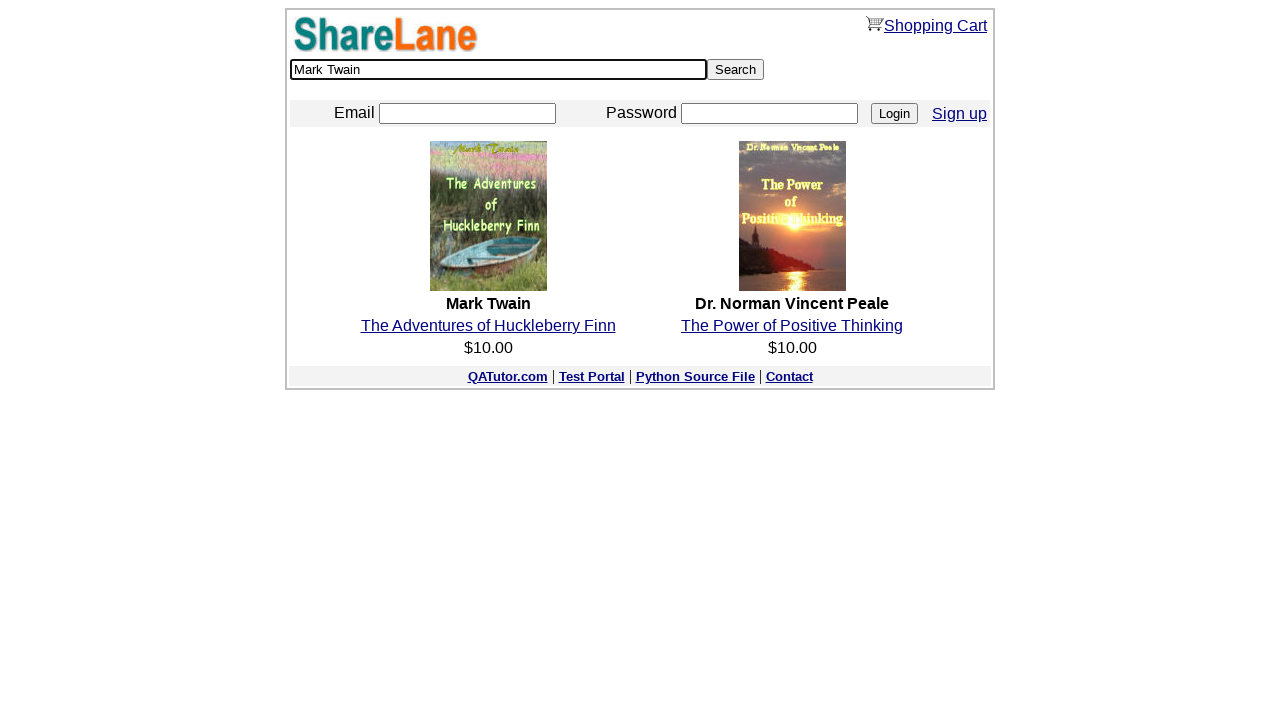

Clicked Search button to execute search at (736, 70) on xpath=//input[@value='Search']
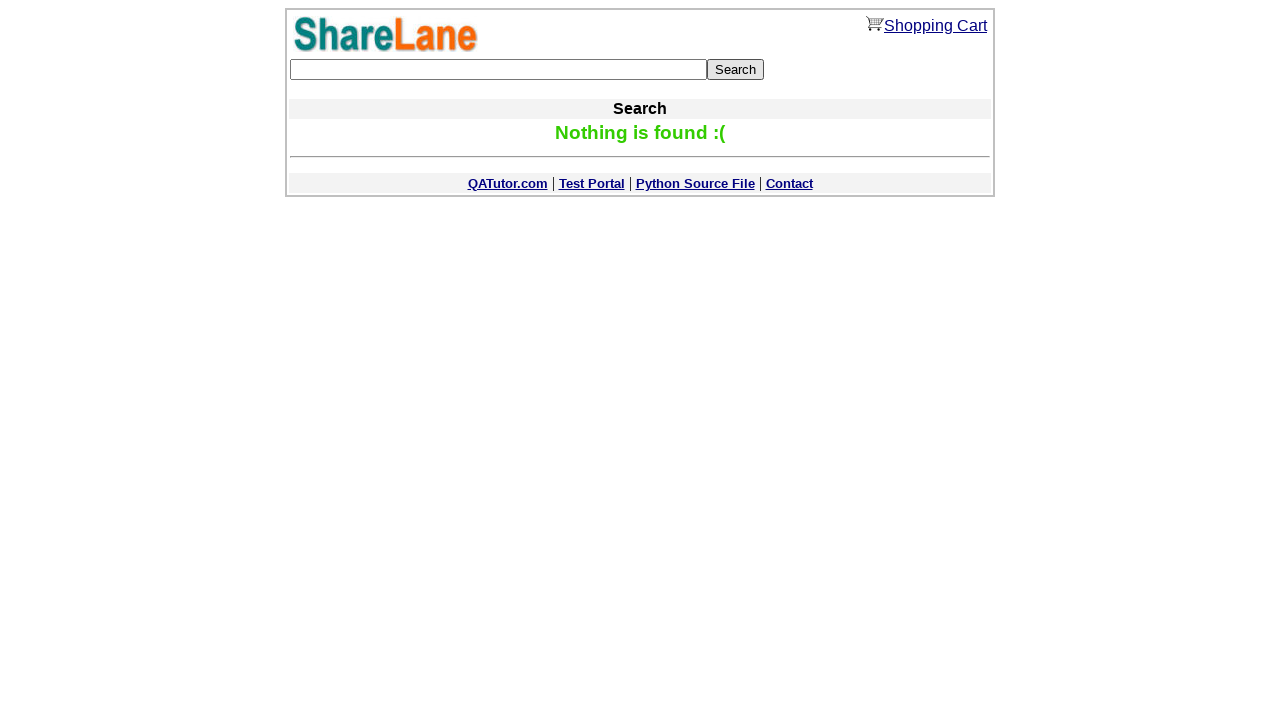

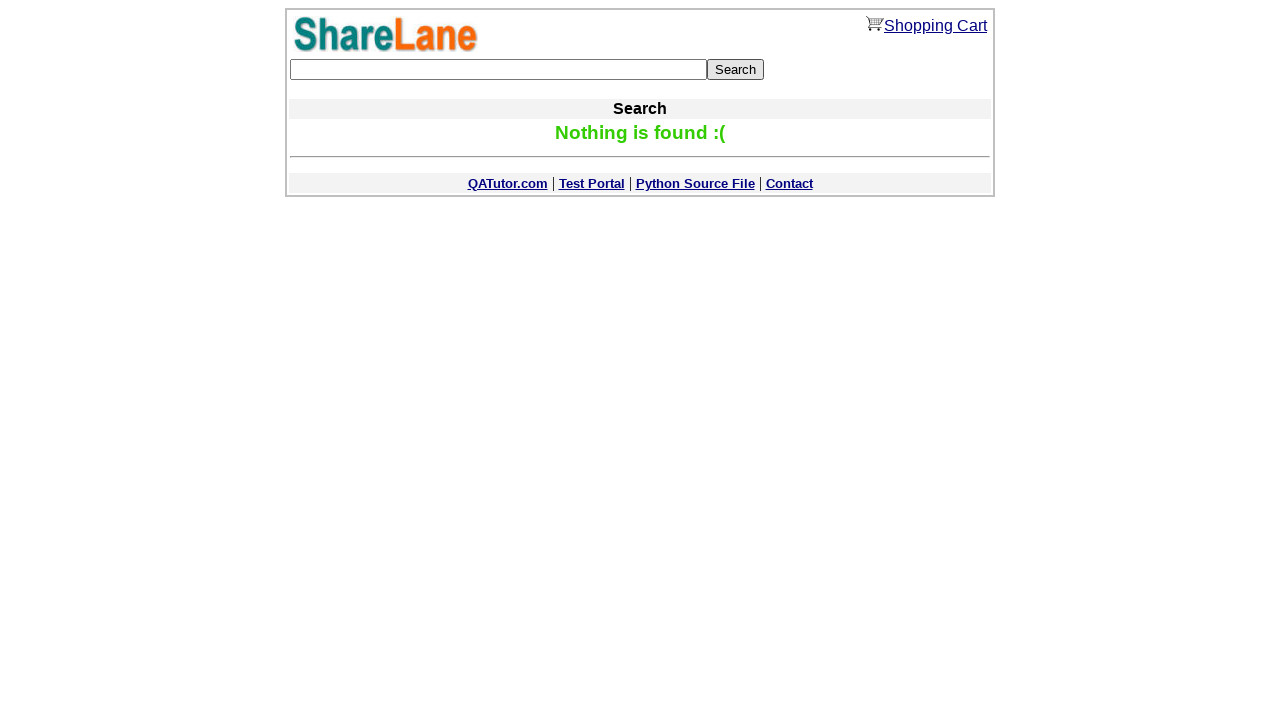